Navigates to the Axis Bank homepage and waits for the page to load. This is a basic page load verification test.

Starting URL: https://www.axisbank.com/

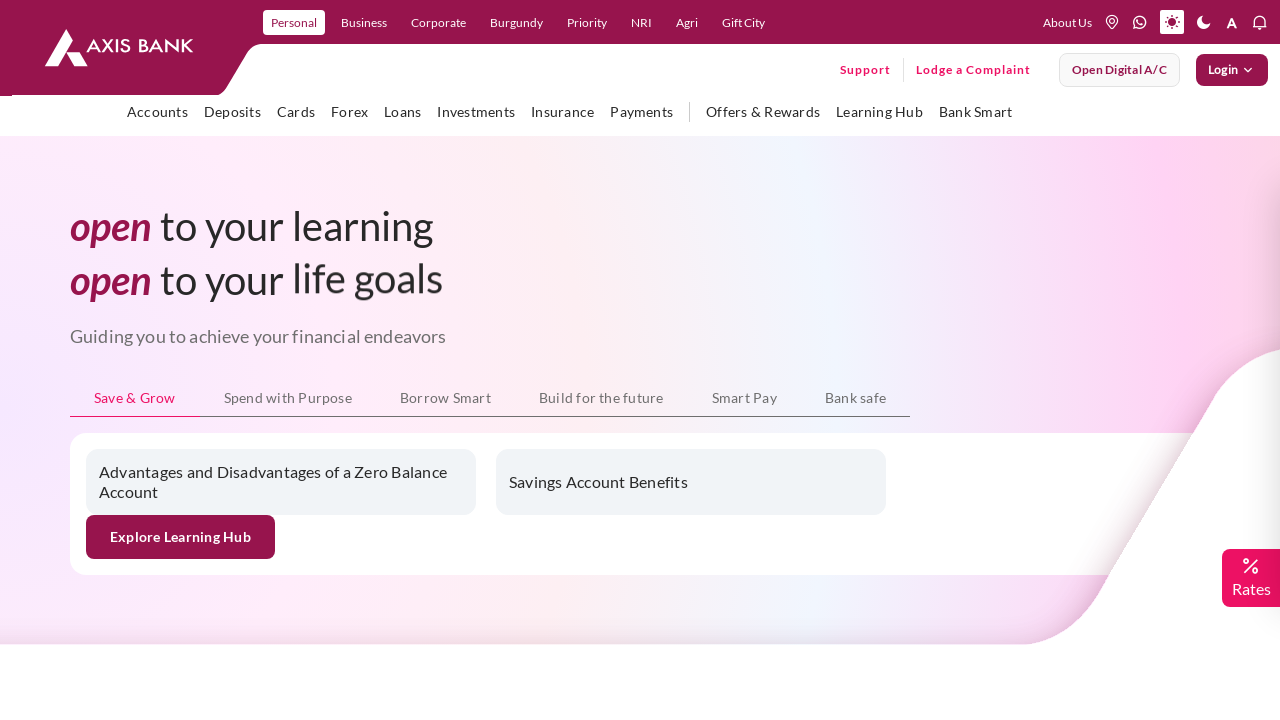

Navigated to Axis Bank homepage
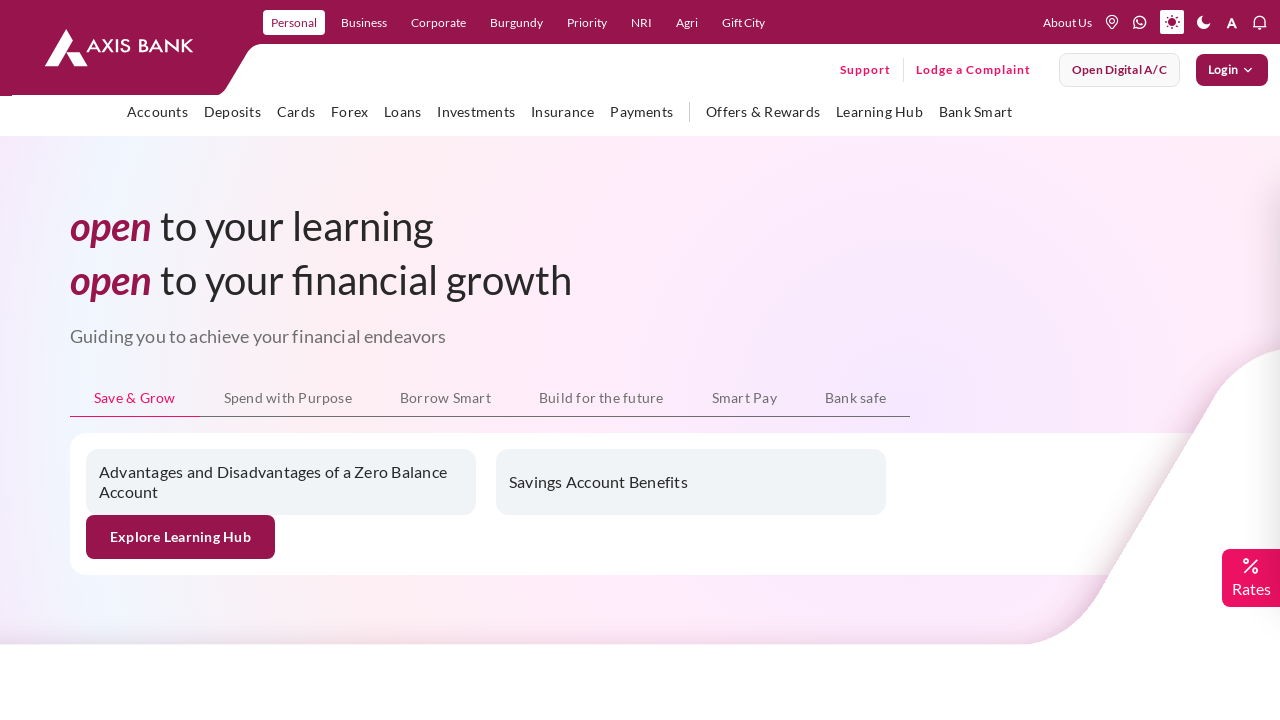

Page DOM content loaded
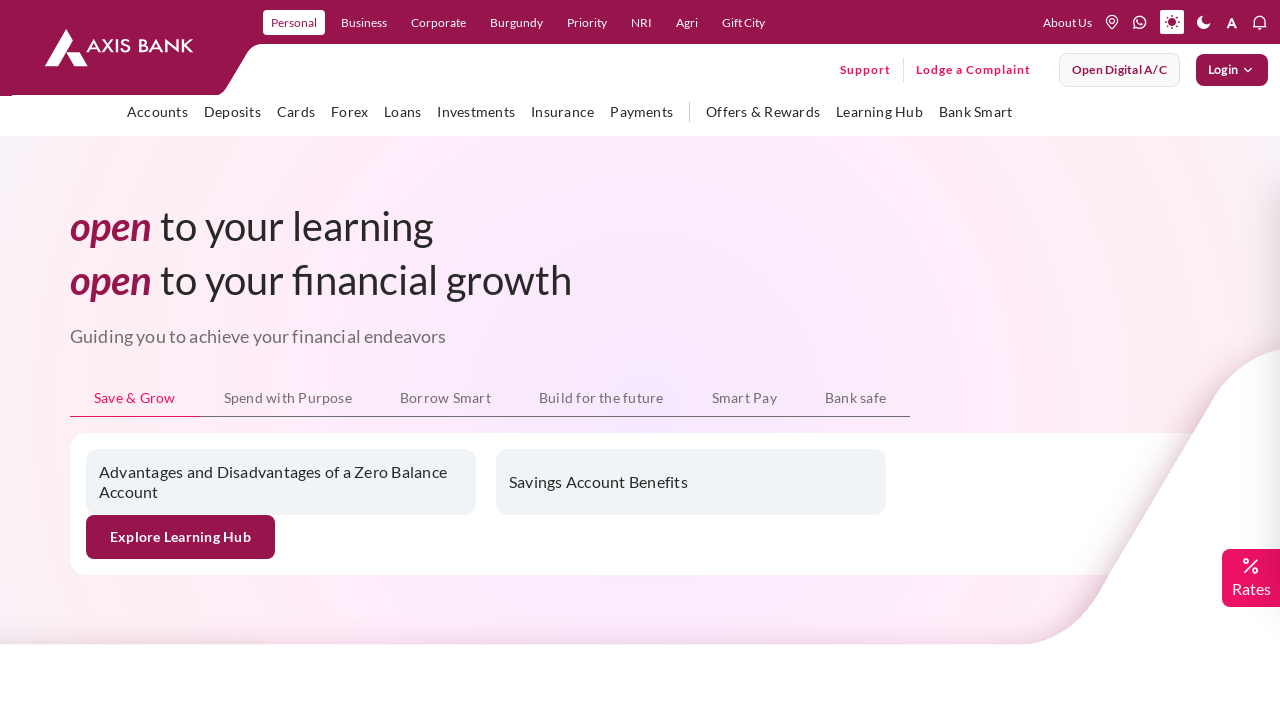

Body element visible, page fully loaded
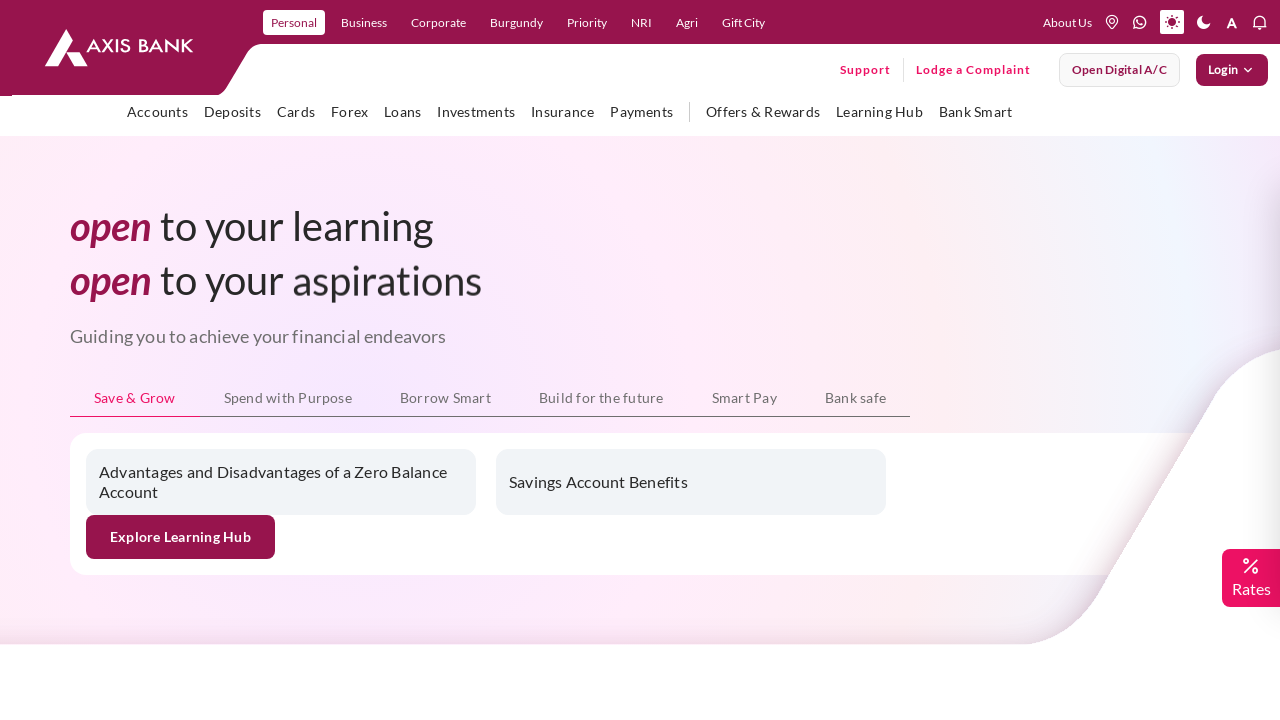

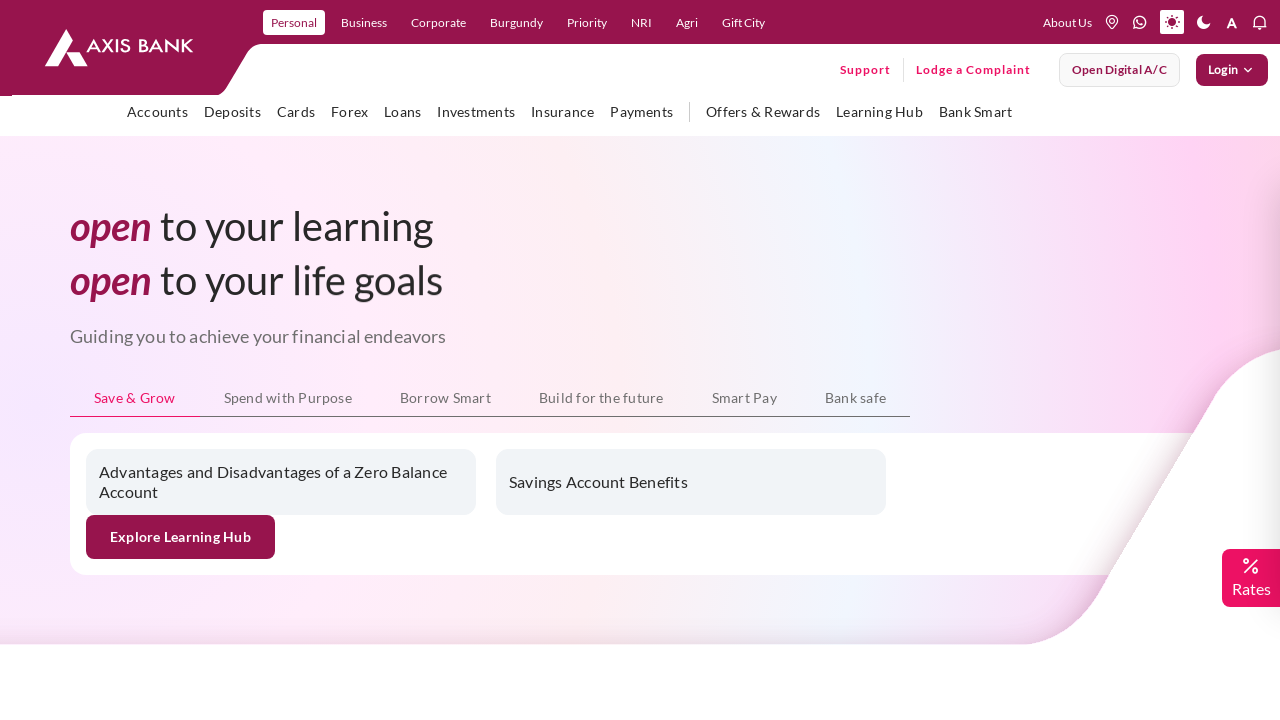